Tests the enable/disable functionality on a dynamic controls page by verifying a textbox starts disabled, clicking the Enable button, waiting for it to become enabled, and verifying the success message appears.

Starting URL: https://the-internet.herokuapp.com/dynamic_controls

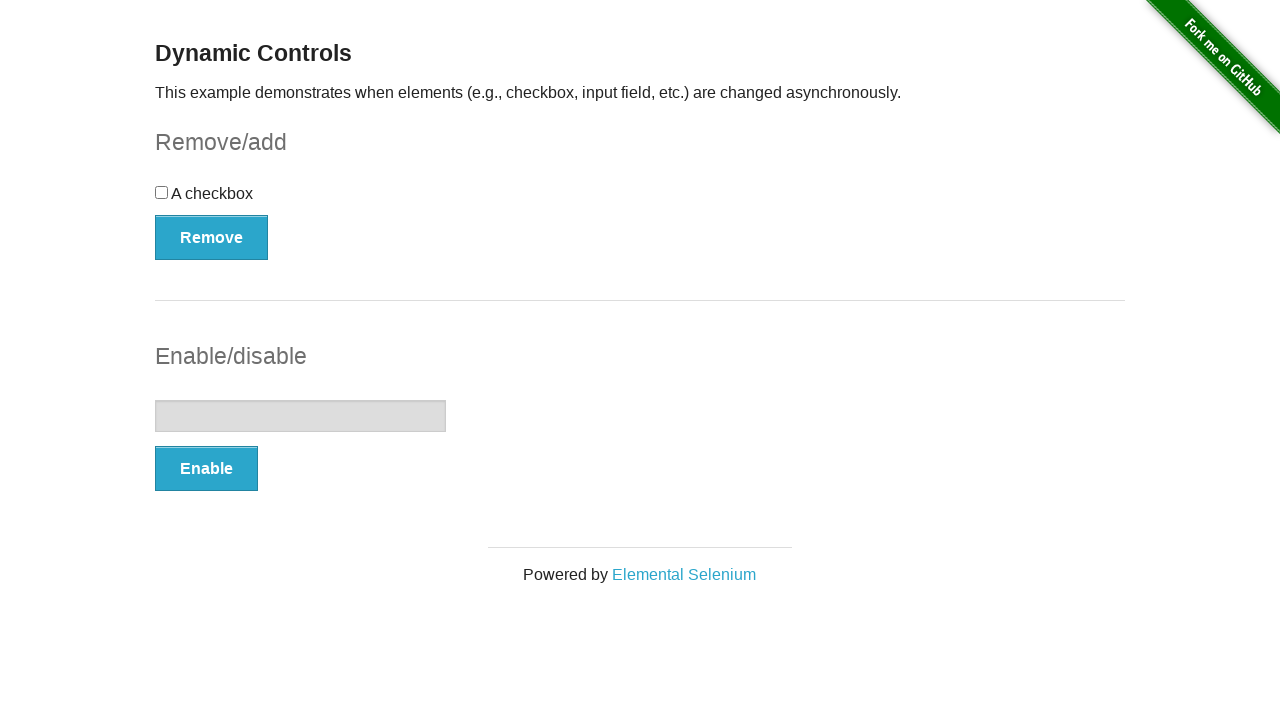

Located the textbox element
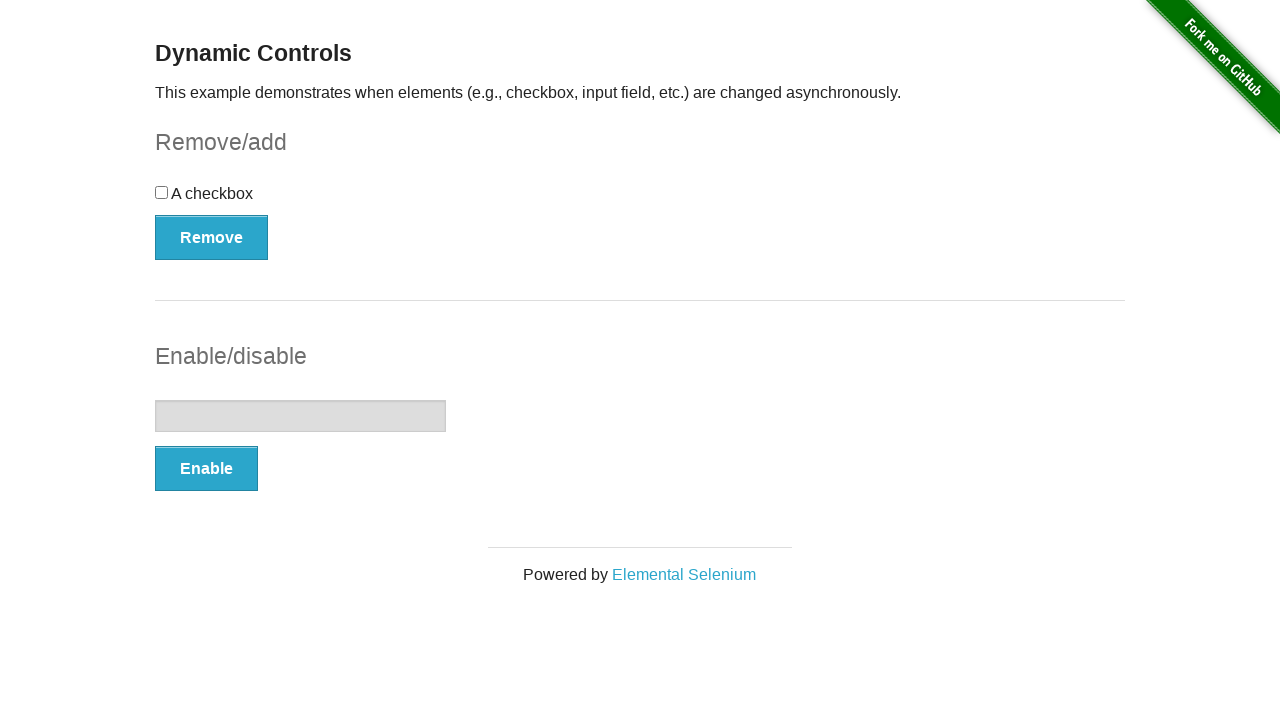

Verified textbox is initially disabled
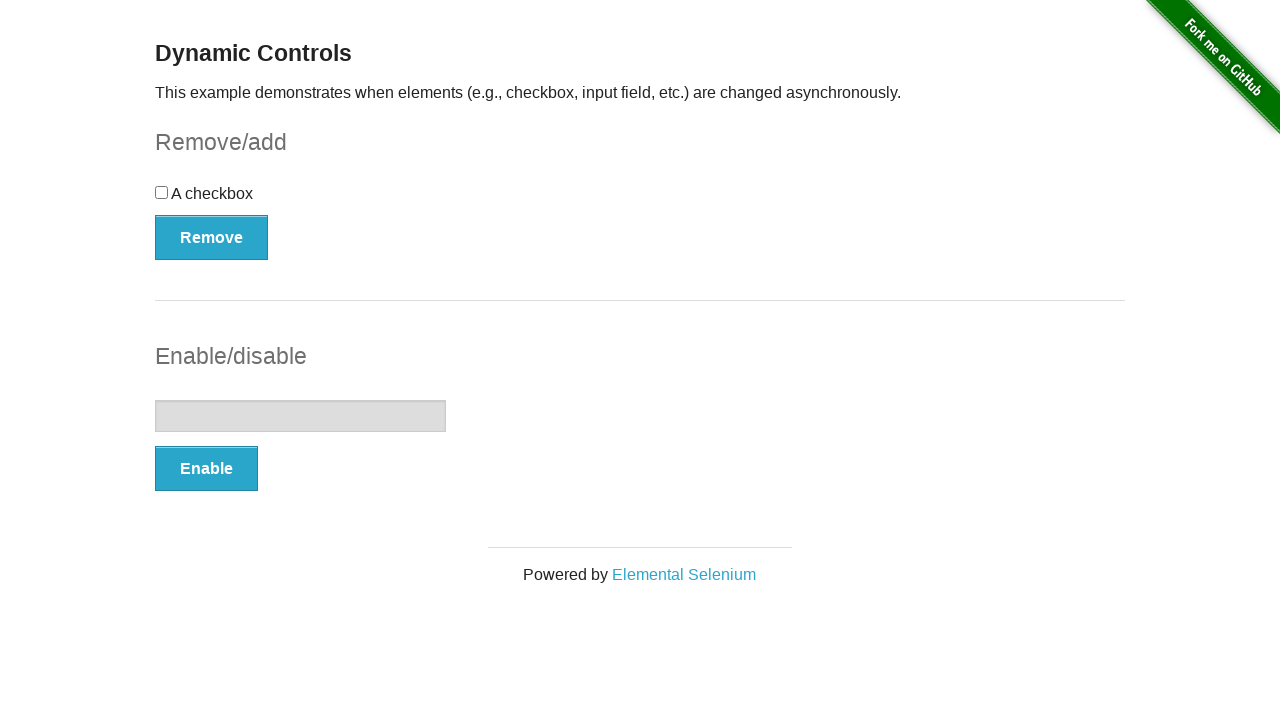

Clicked the Enable button at (206, 469) on button:has-text('Enable')
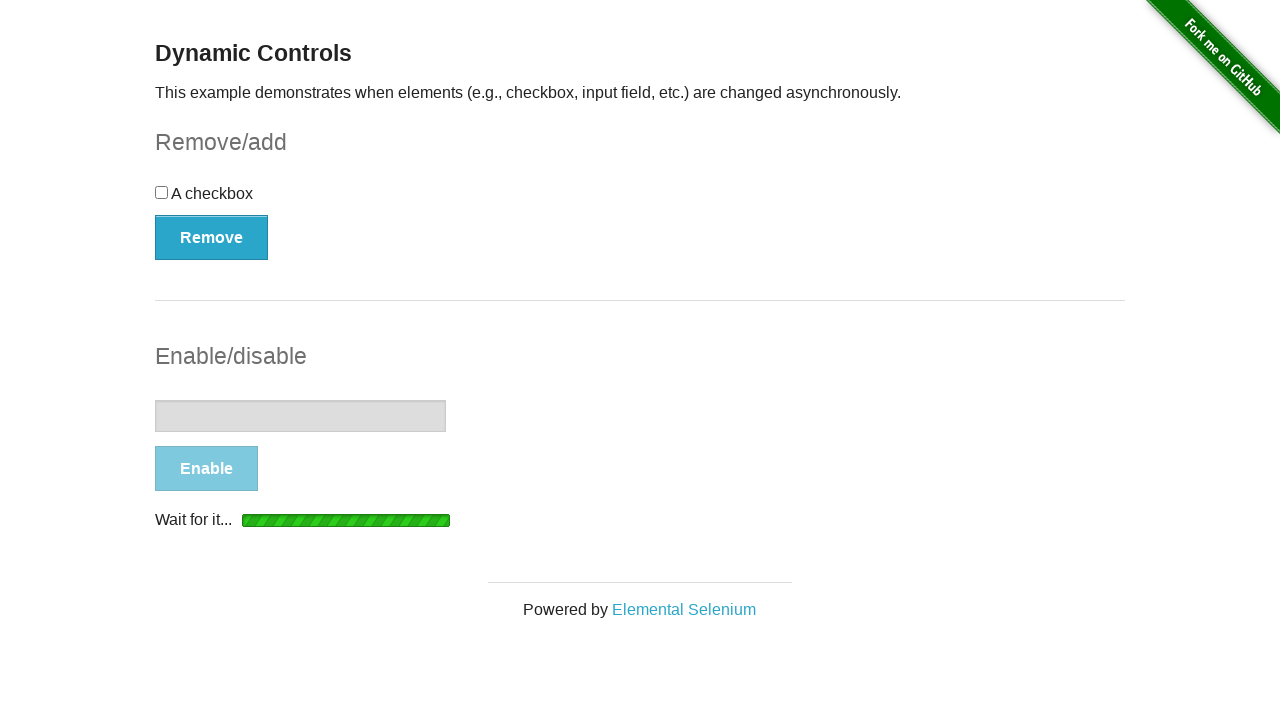

Waited for success message to appear
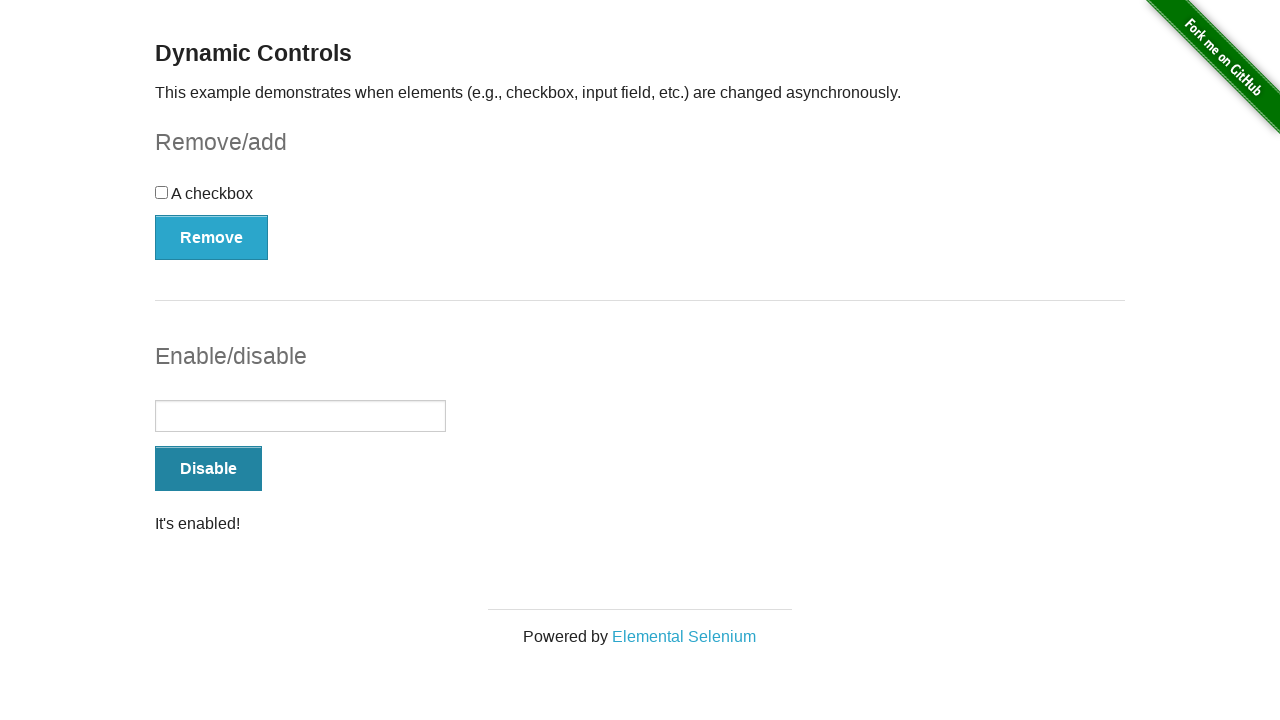

Located the success message element
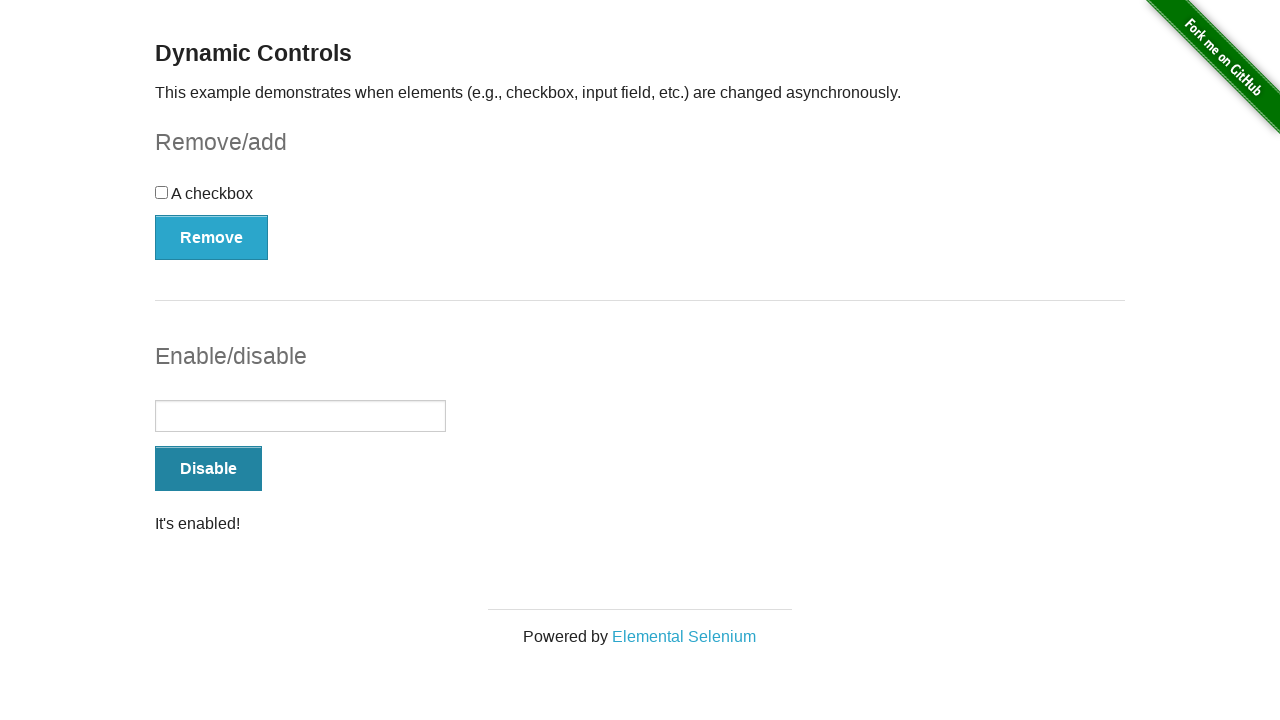

Verified success message contains 'It's enabled!'
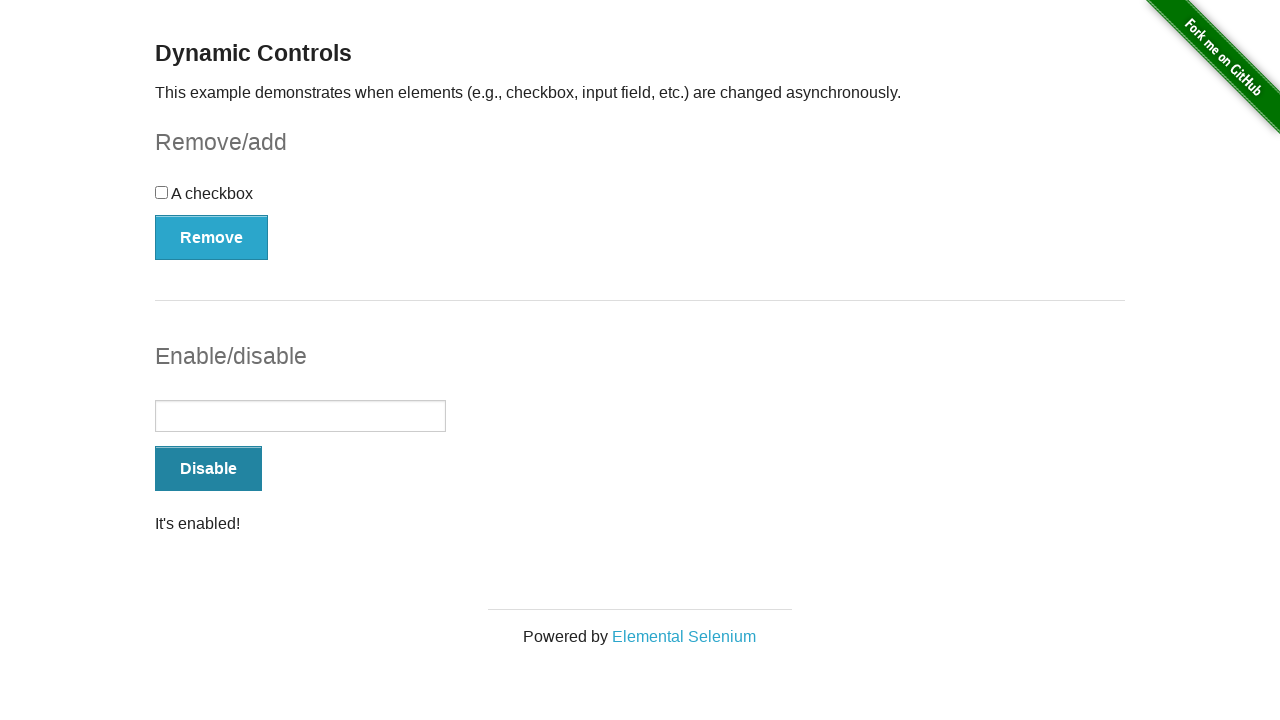

Verified textbox is now enabled
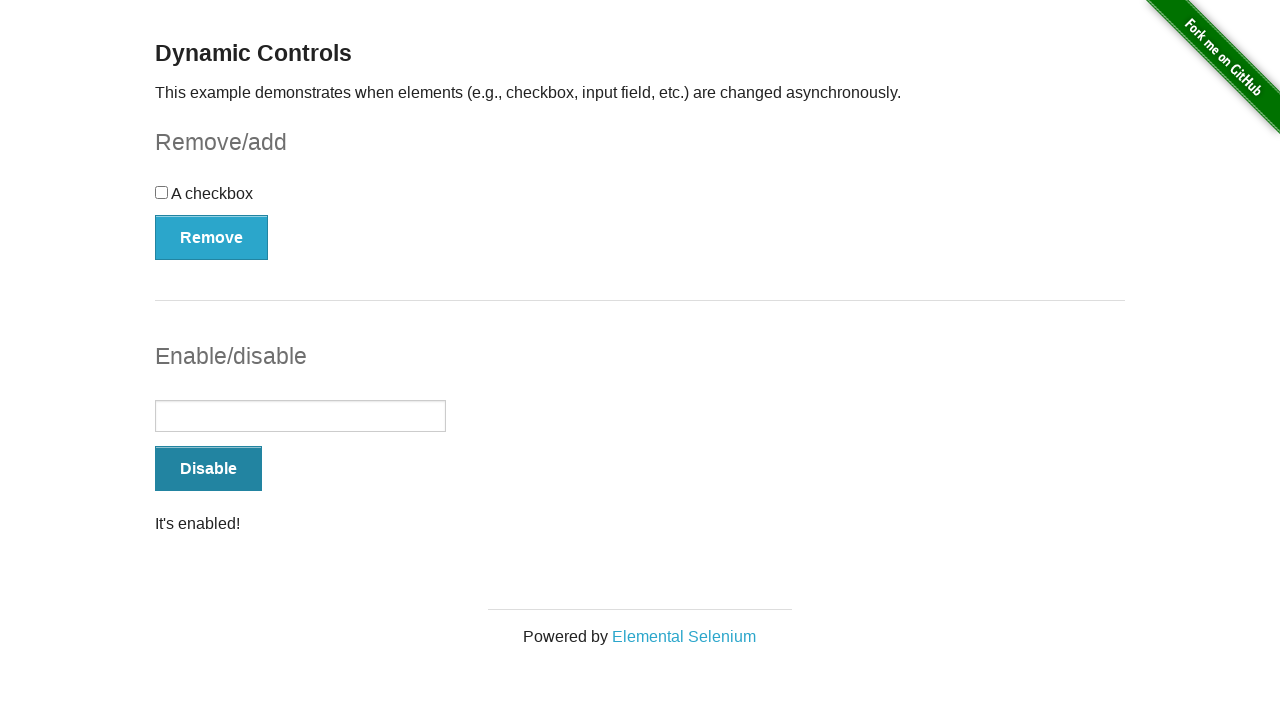

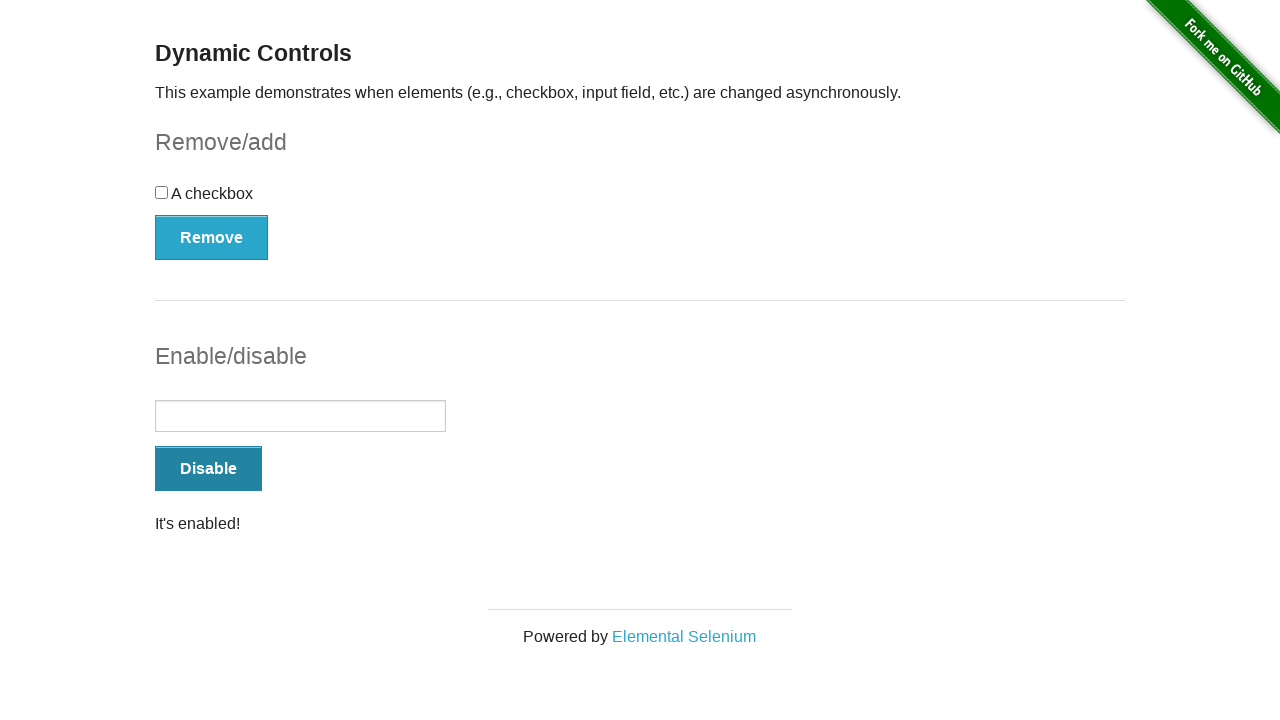